Tests a practice registration form by filling in personal details (first name, last name, email, gender, phone number) and submitting the form, then verifies the confirmation modal appears with the submitted data.

Starting URL: https://demoqa.com/automation-practice-form

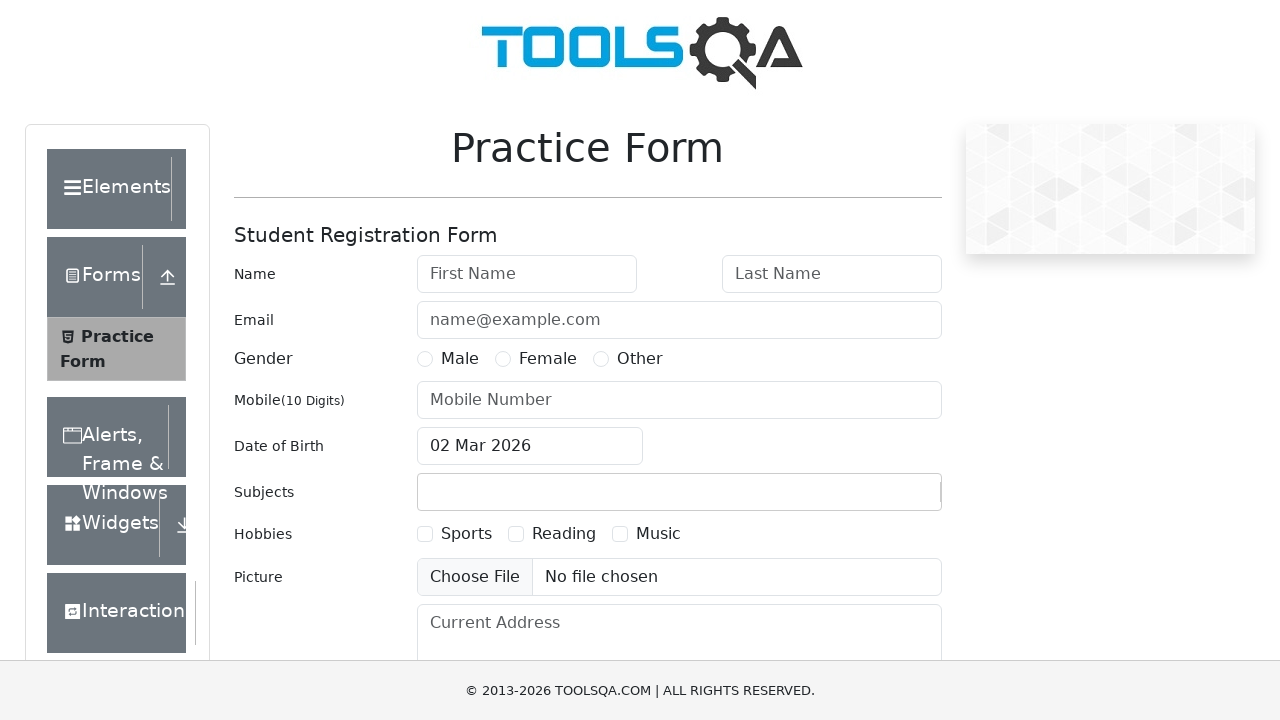

Filled first name field with 'Jordan' on #firstName
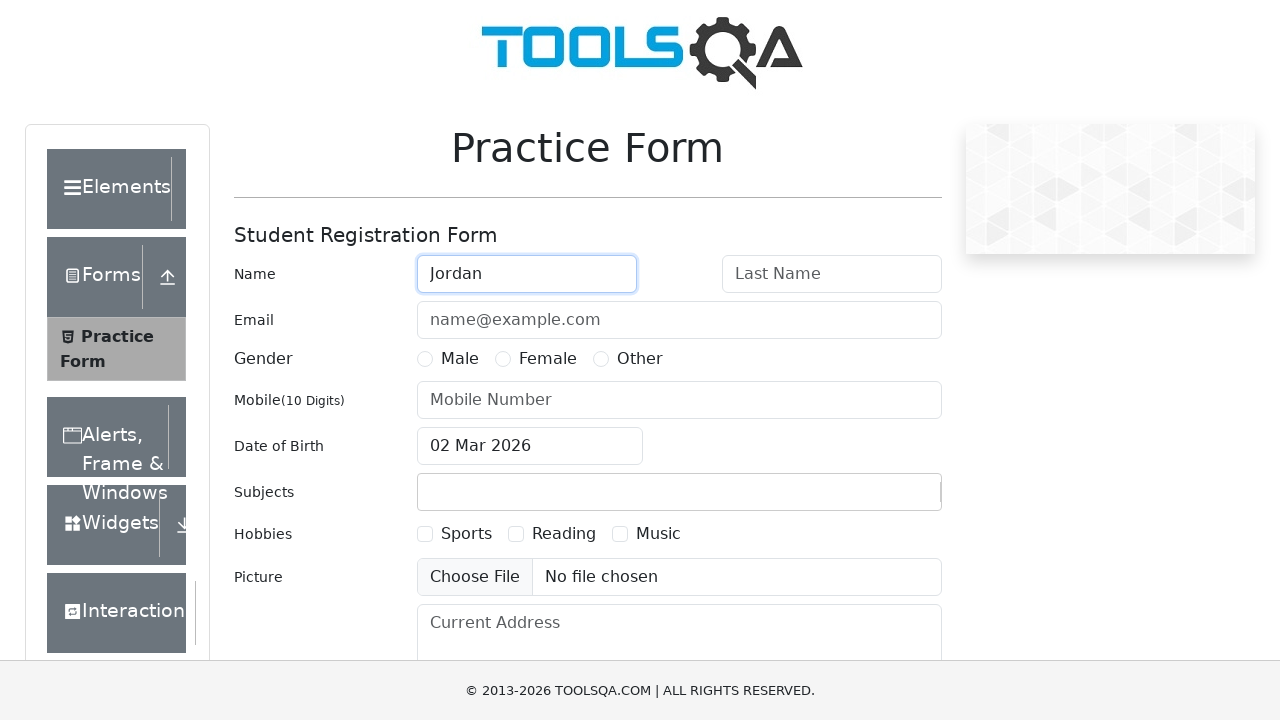

Filled last name field with 'Gahona' on #lastName
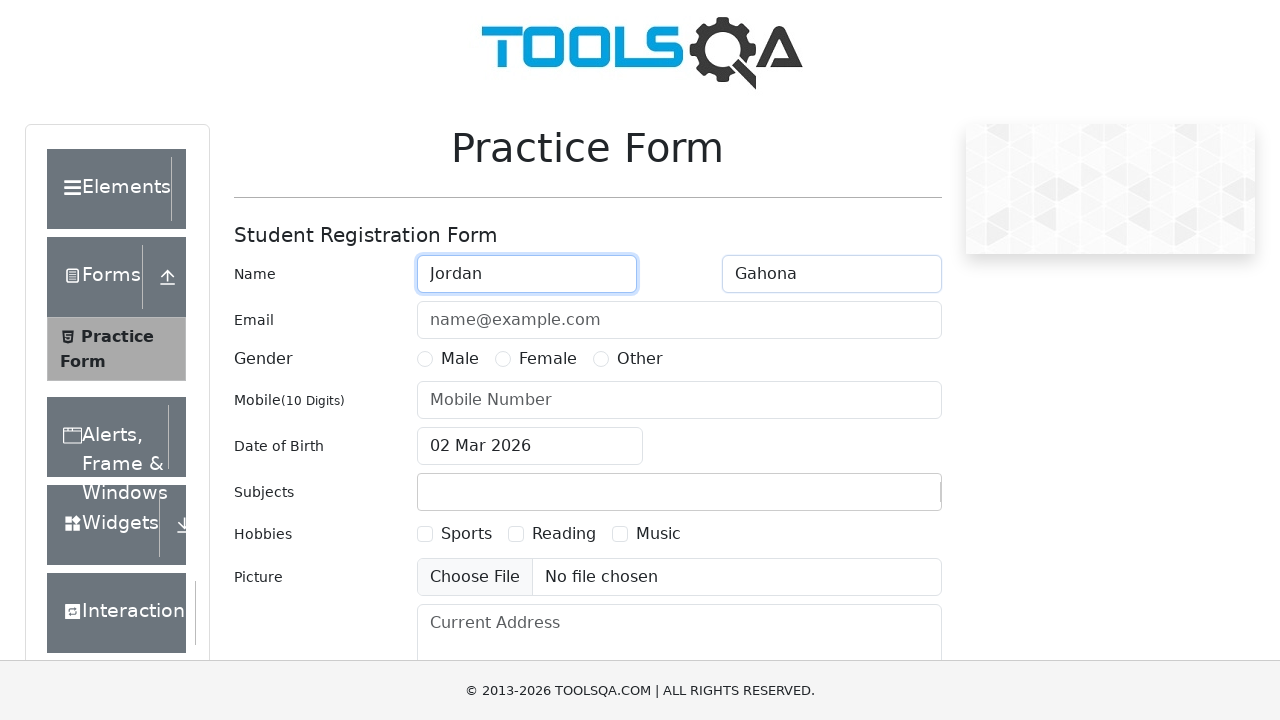

Filled email field with 'jordan@example.com' on #userEmail
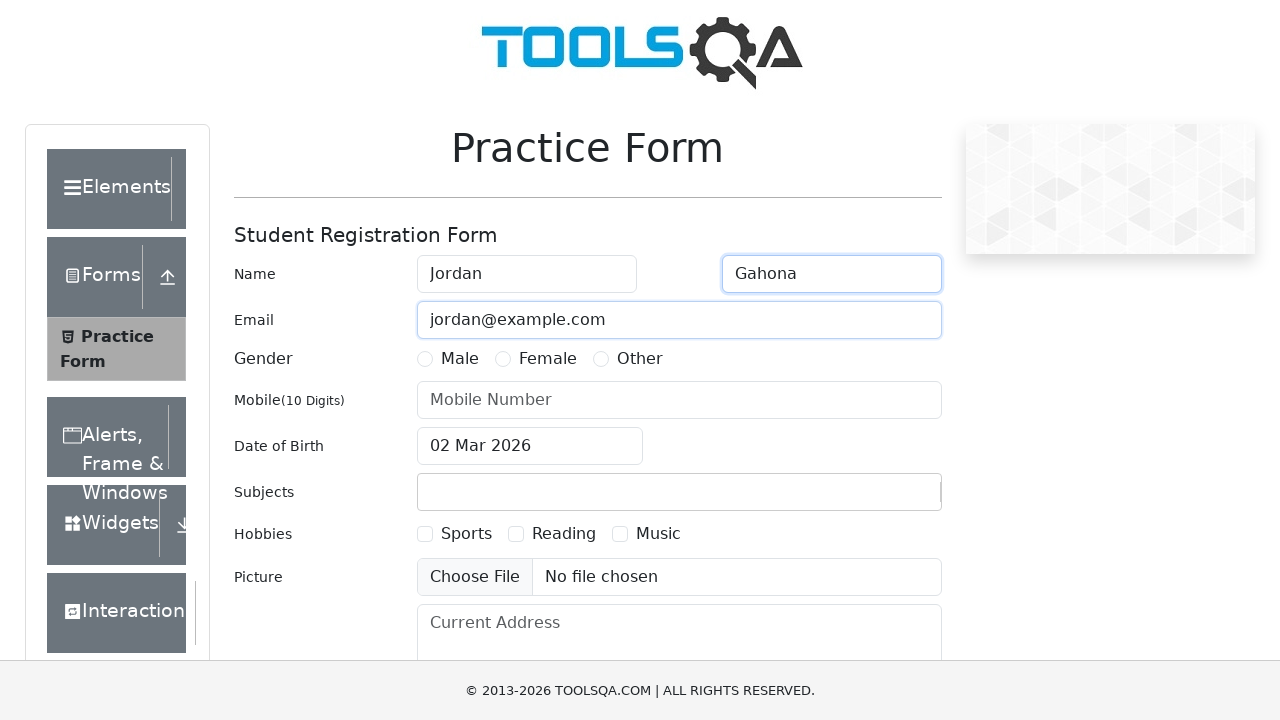

Selected Male gender option at (460, 359) on label[for='gender-radio-1']
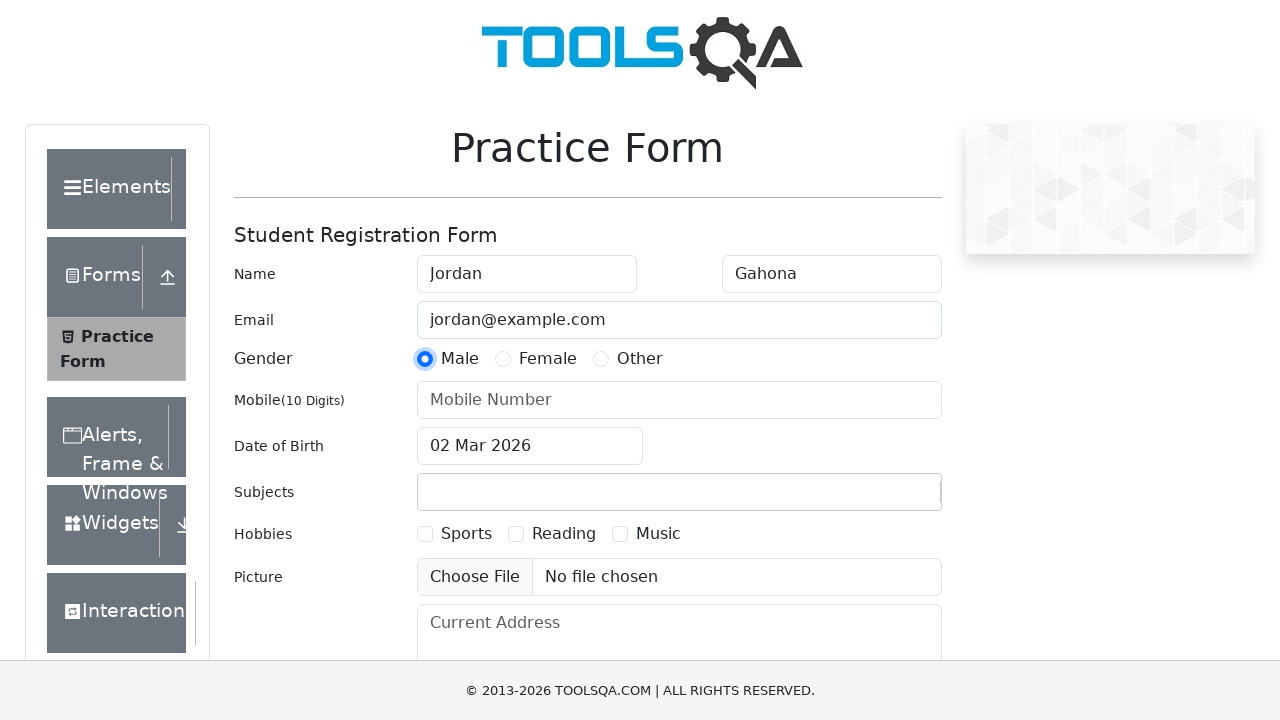

Filled phone number field with '0991234567' on #userNumber
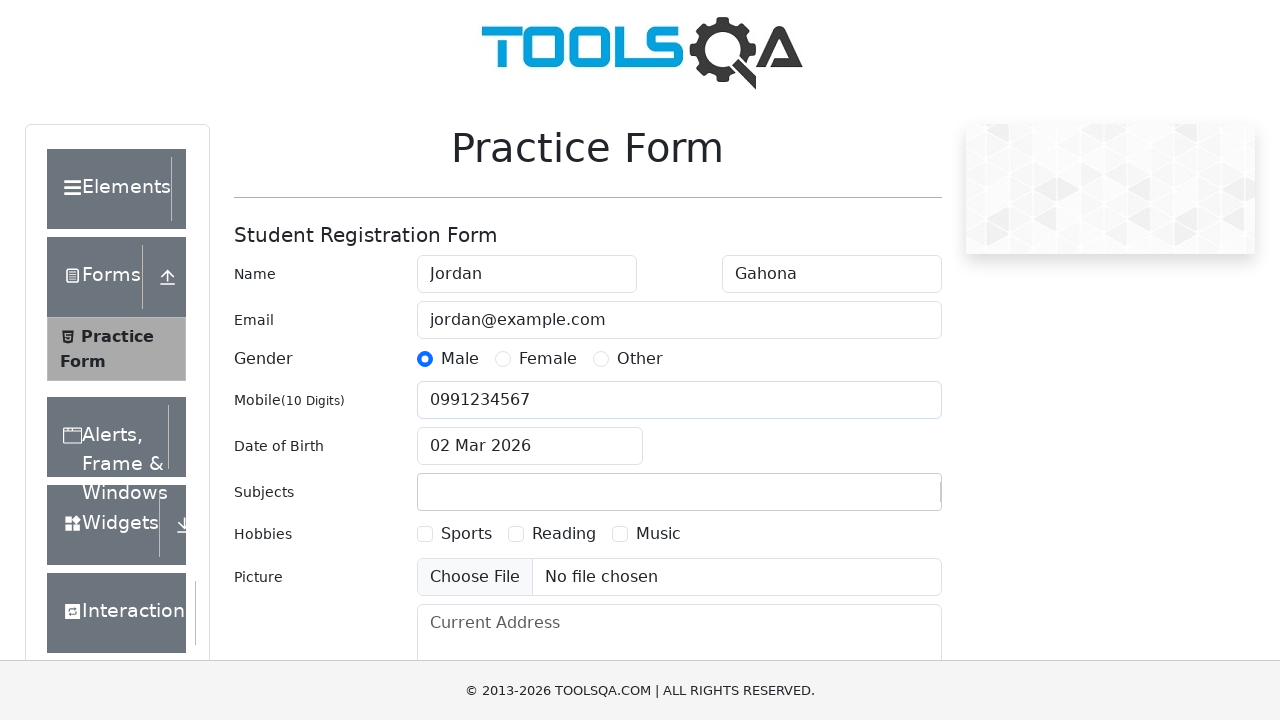

Scrolled to bottom of form to reveal submit button
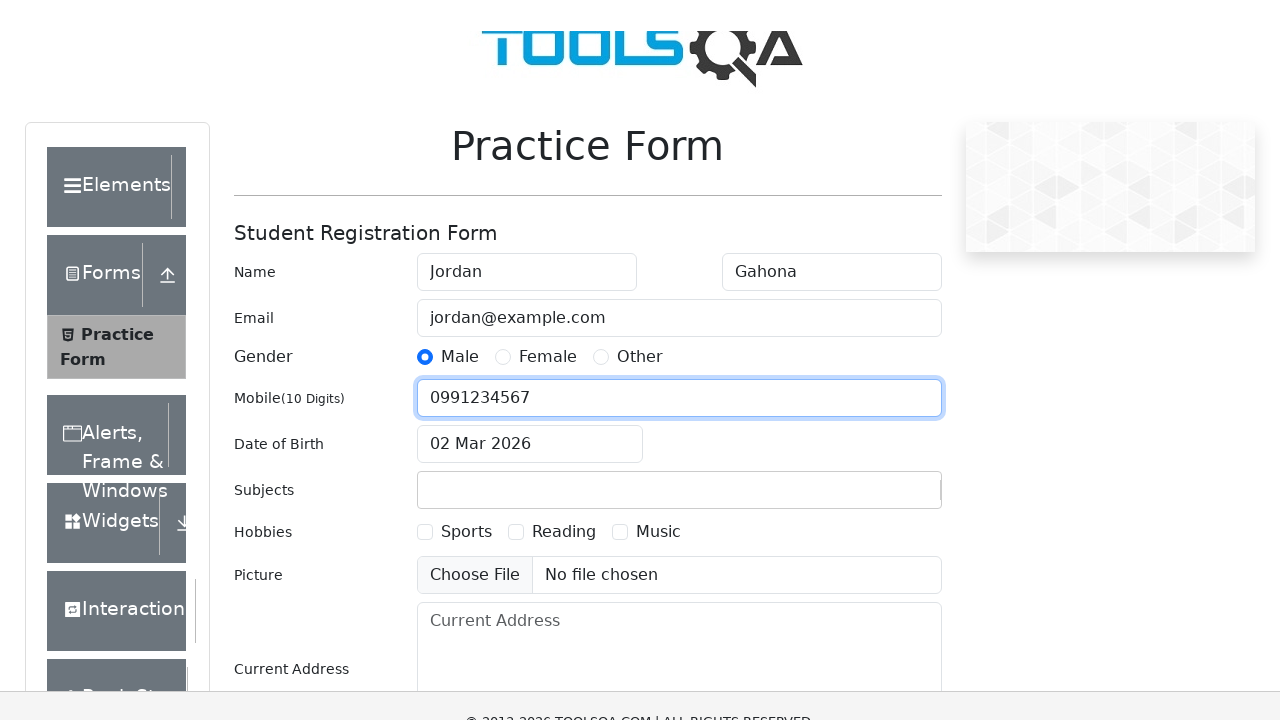

Clicked submit button to submit registration form at (885, 499) on #submit
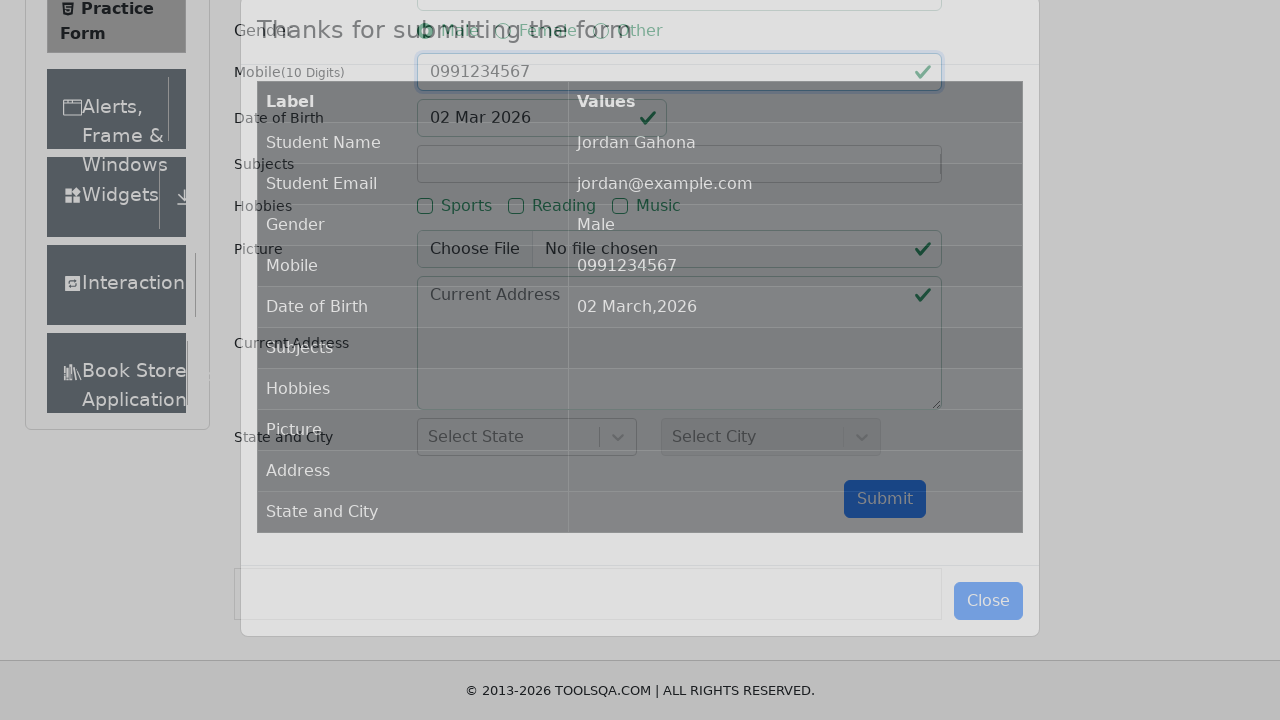

Confirmation modal appeared on screen
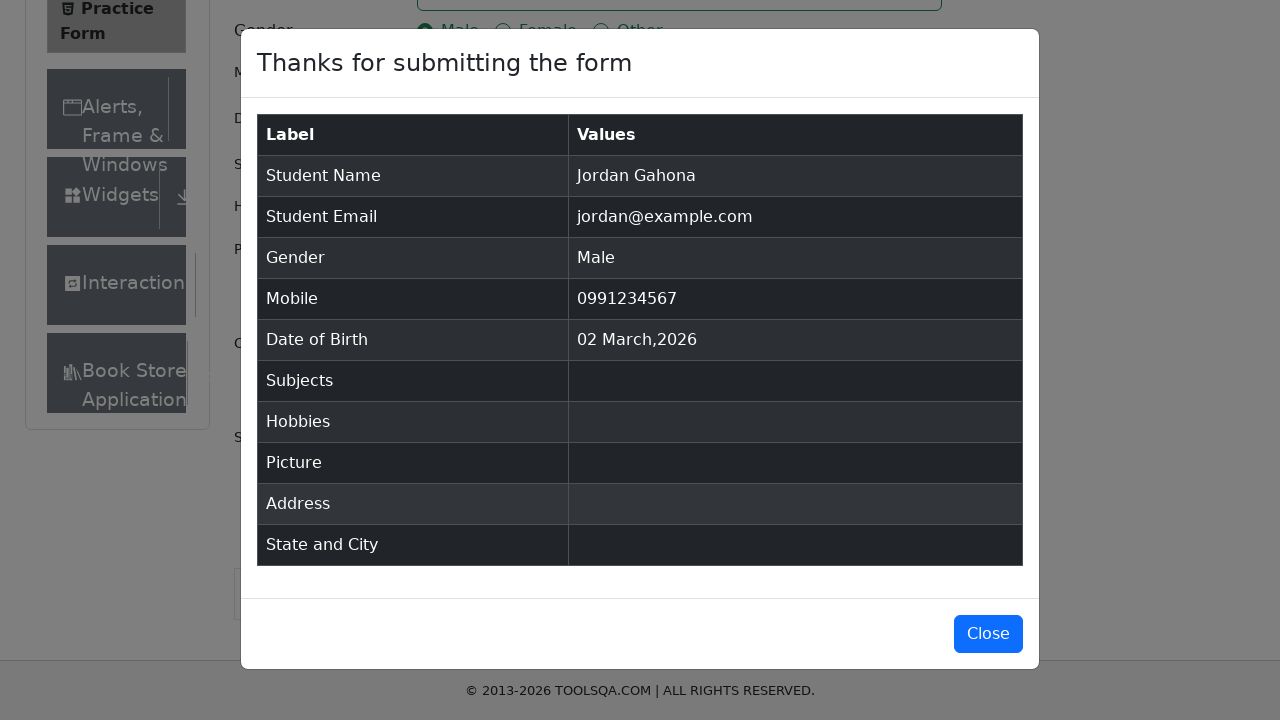

Modal body with submission details table is visible
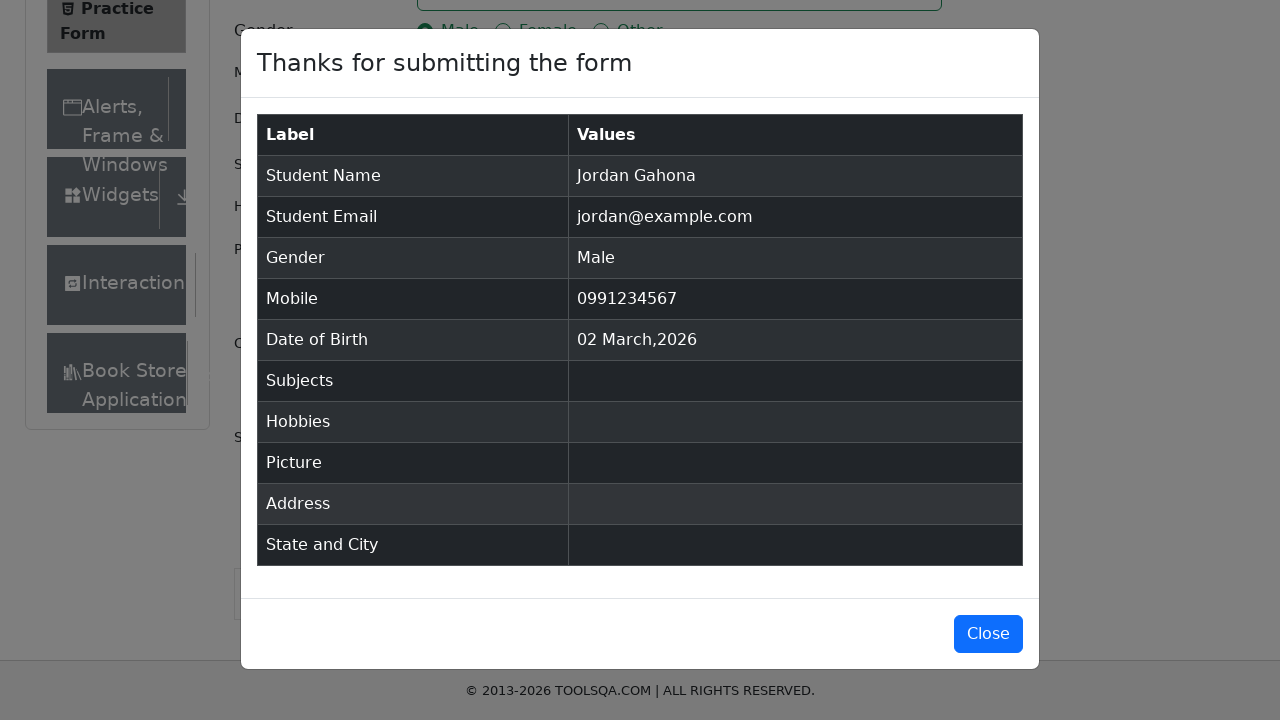

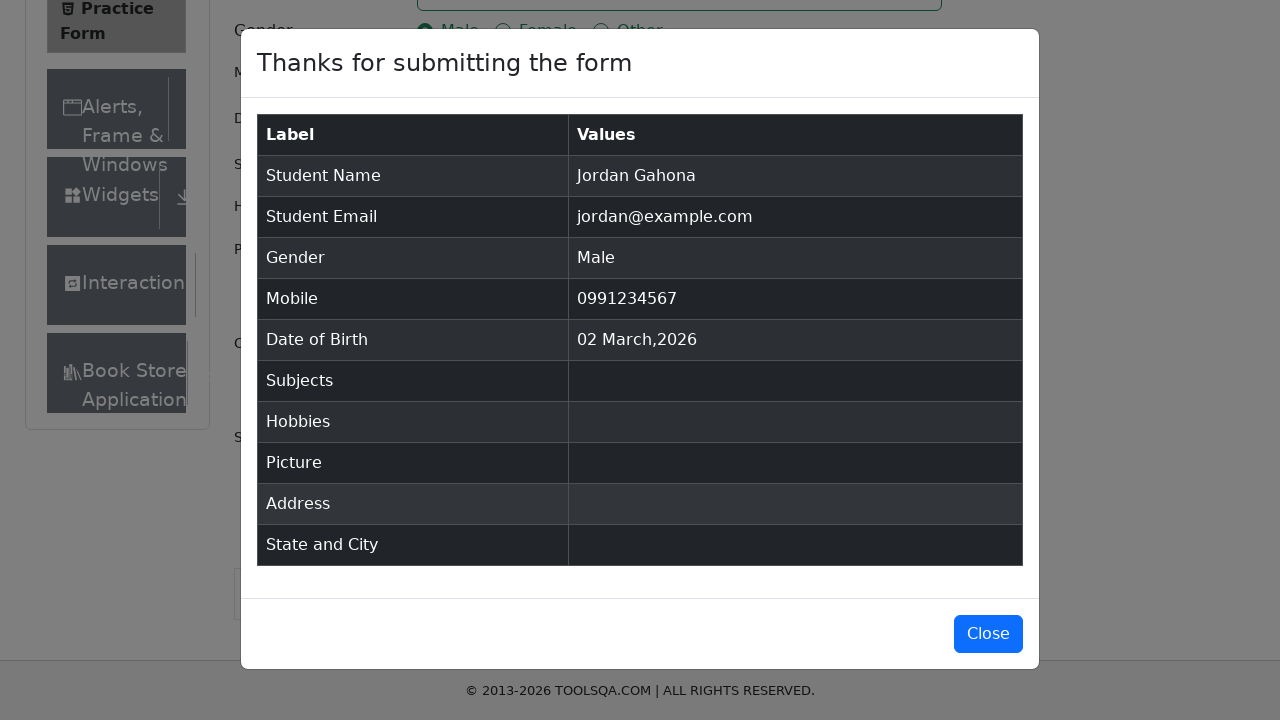